Clicks on the Earn Money button and verifies navigation to the earn money page

Starting URL: https://deens-master.now.sh/

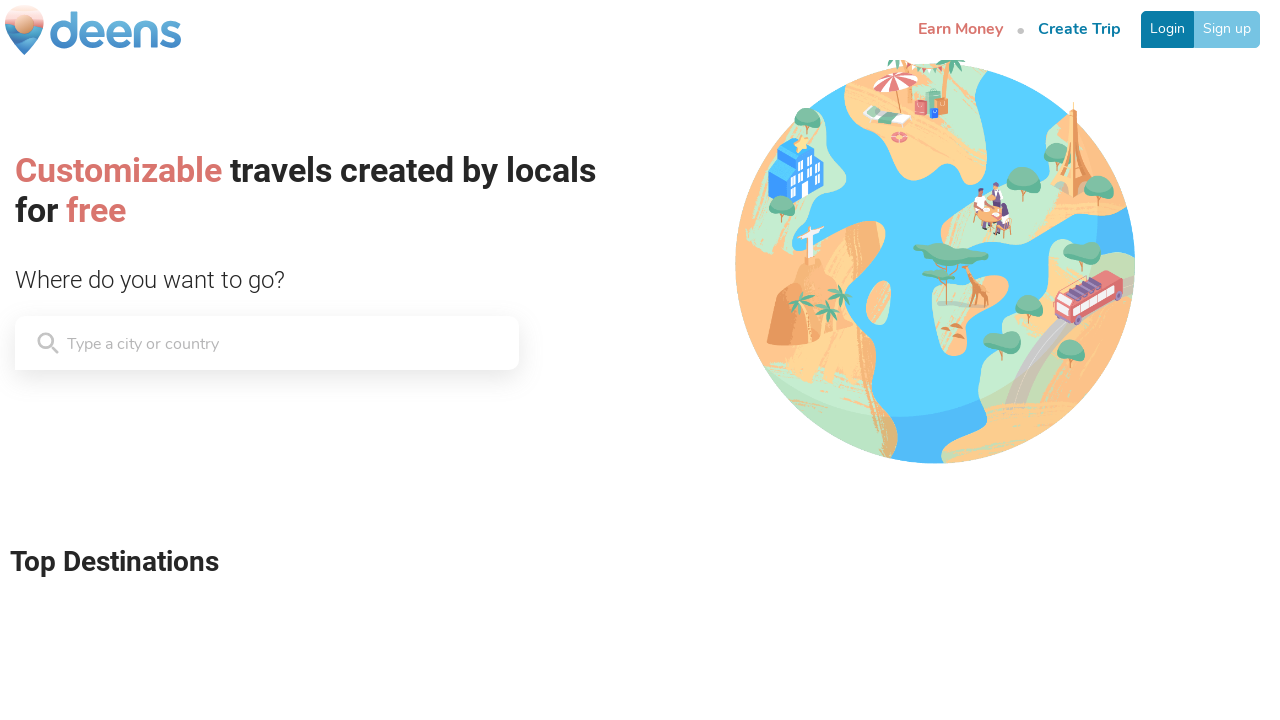

Located Earn Money button
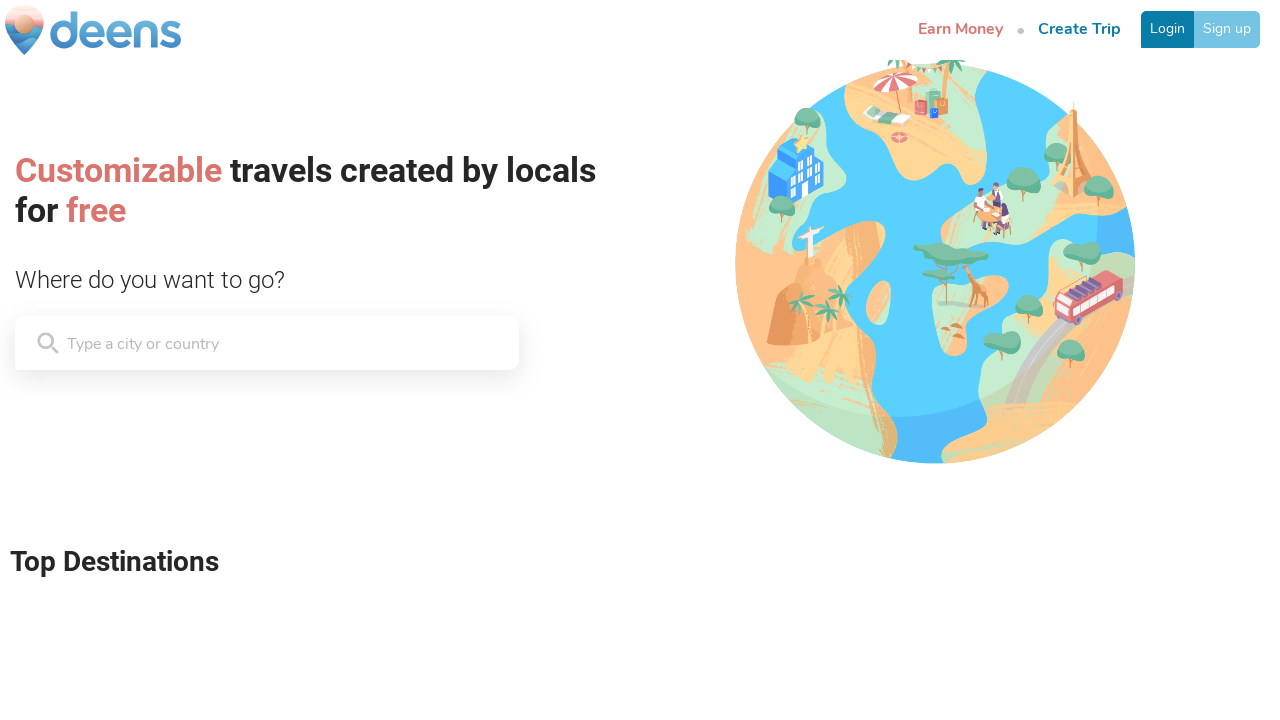

Clicked Earn Money button at (960, 30) on a[href='/earn-money']
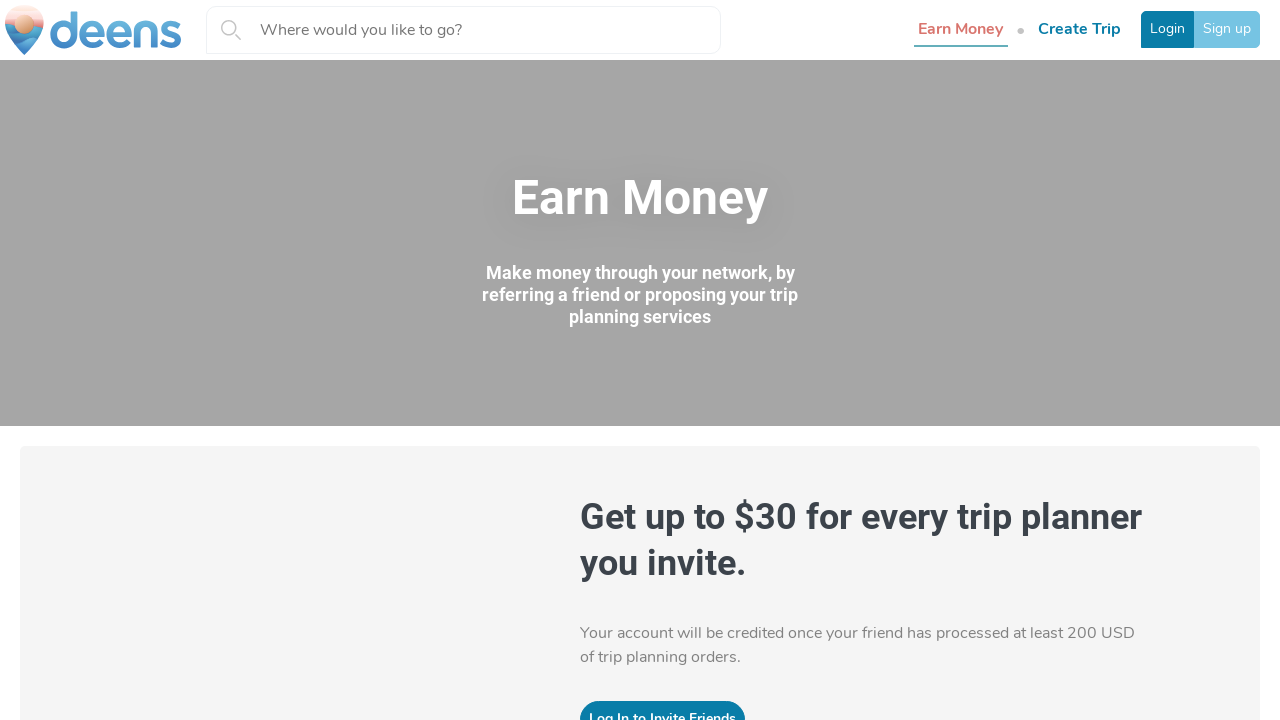

Navigation to Earn Money page completed
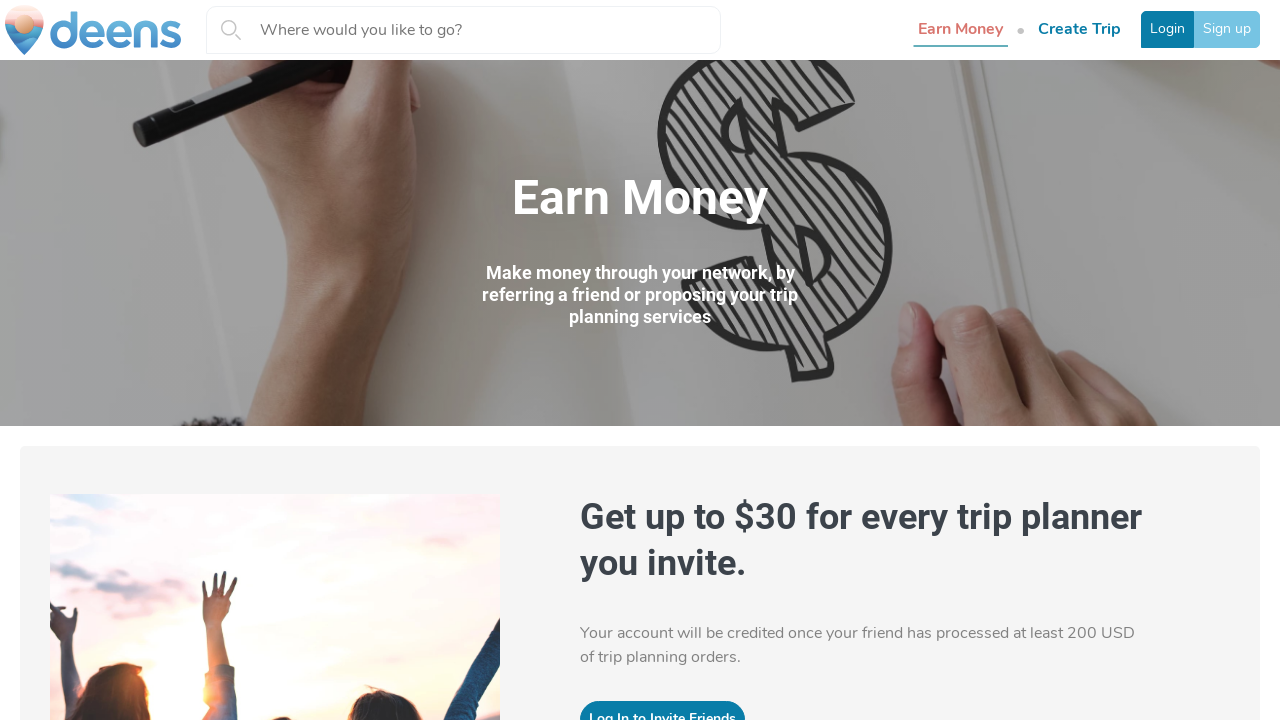

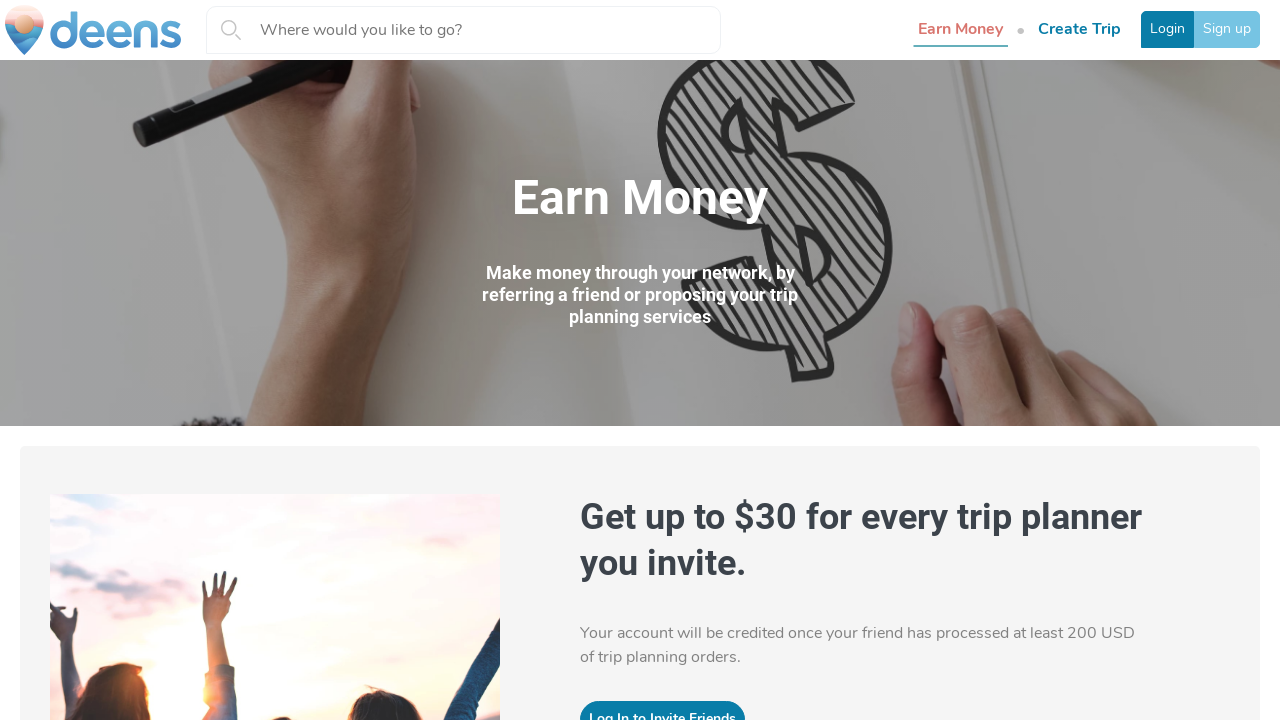